Tests drag and drop functionality on jQuery UI demo page by dragging an element and dropping it onto a target area

Starting URL: https://jqueryui.com/droppable/

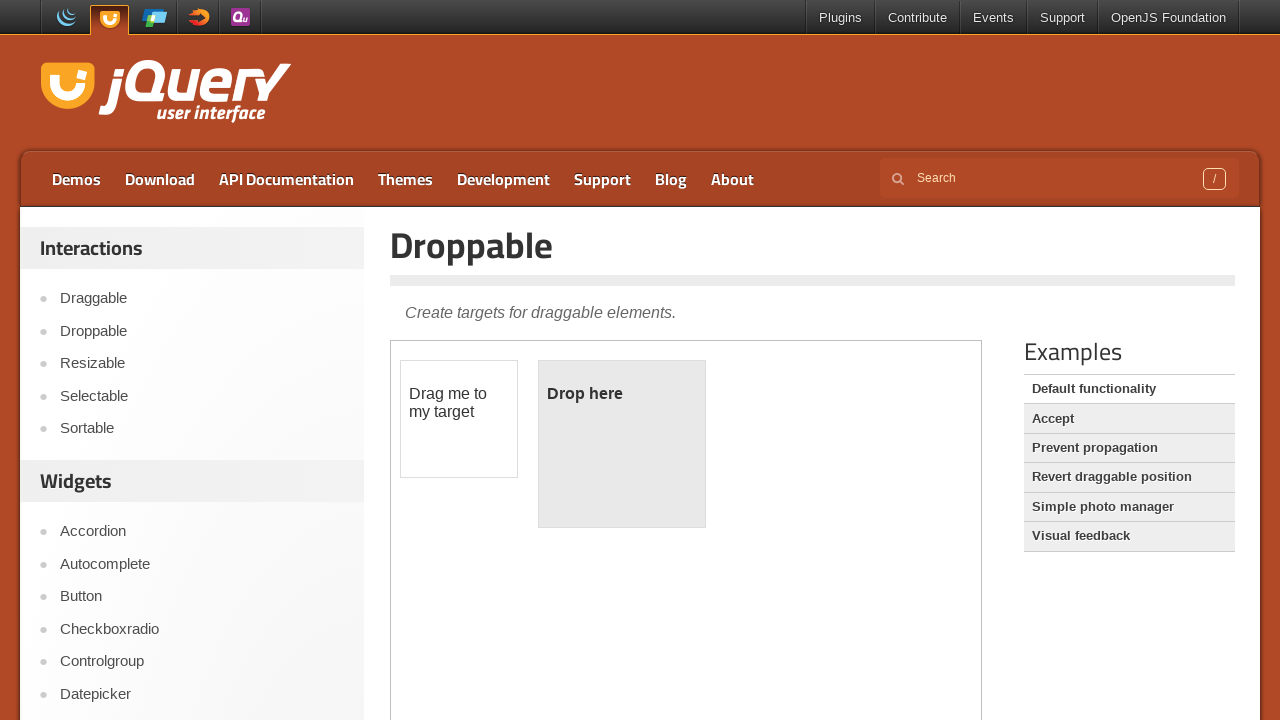

Located the iframe containing the drag and drop demo
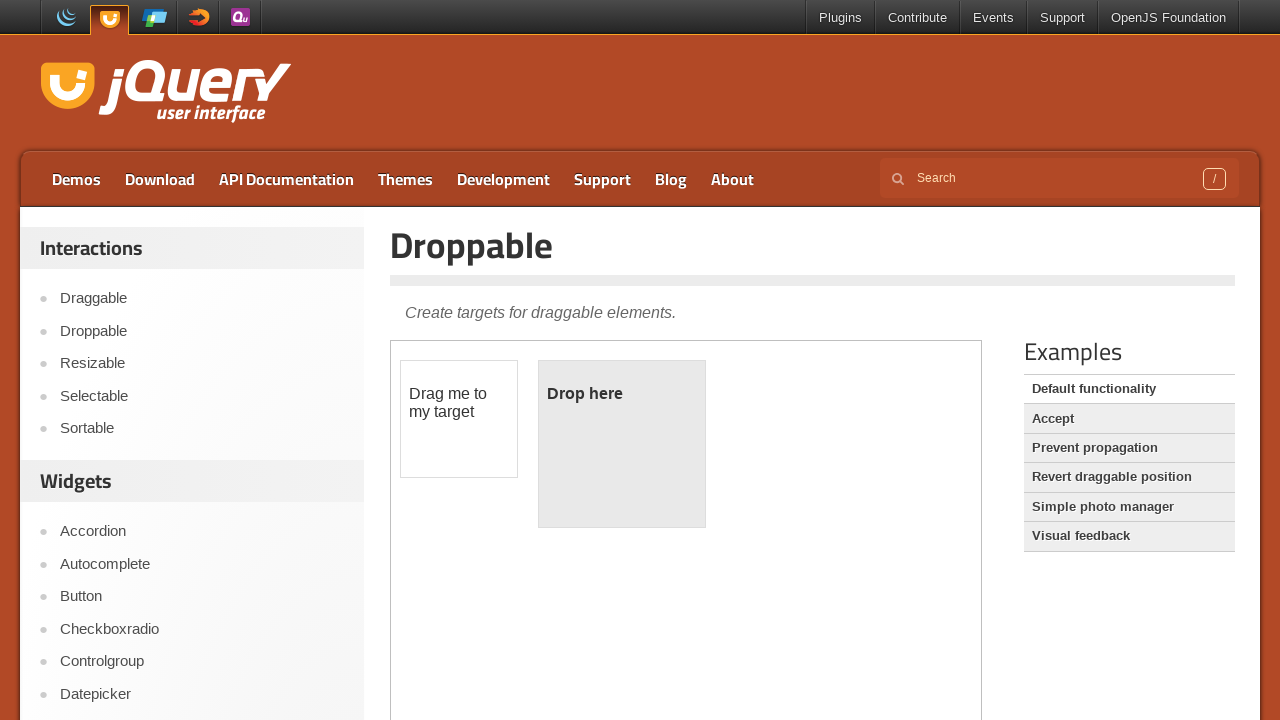

Located the draggable element with id 'draggable'
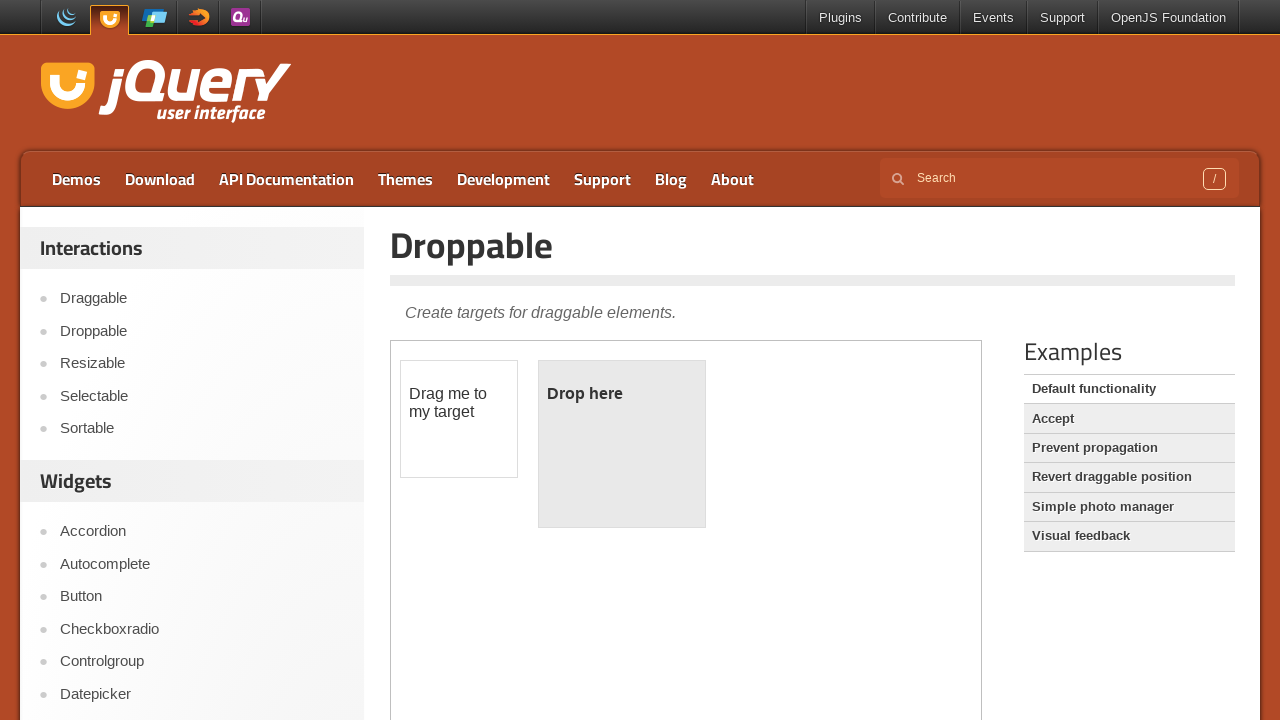

Located the droppable target element with id 'droppable'
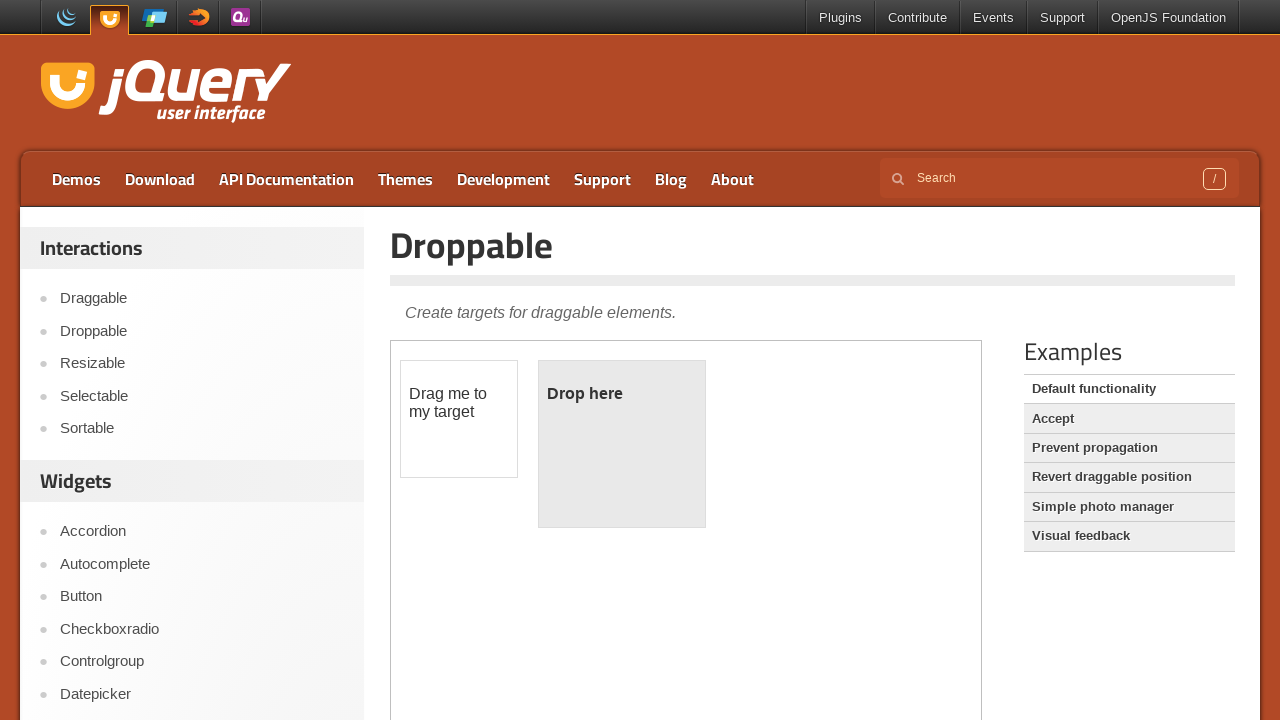

Dragged the element and dropped it onto the target area at (622, 444)
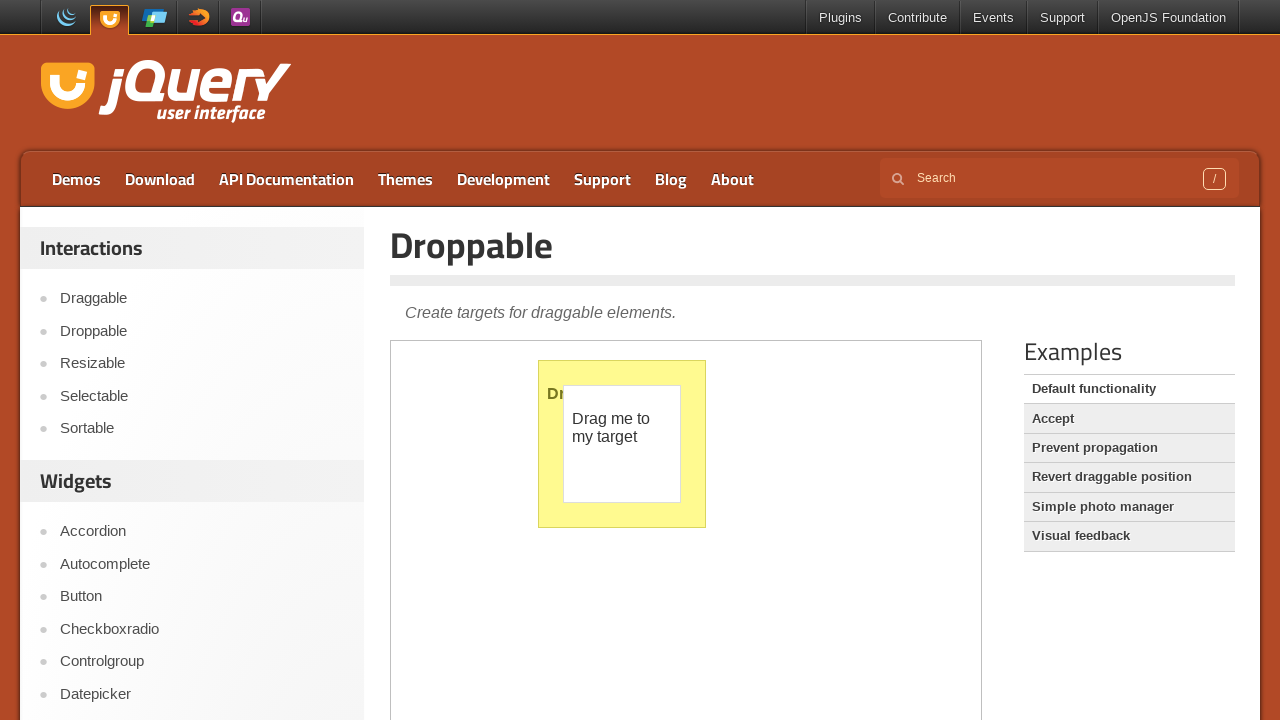

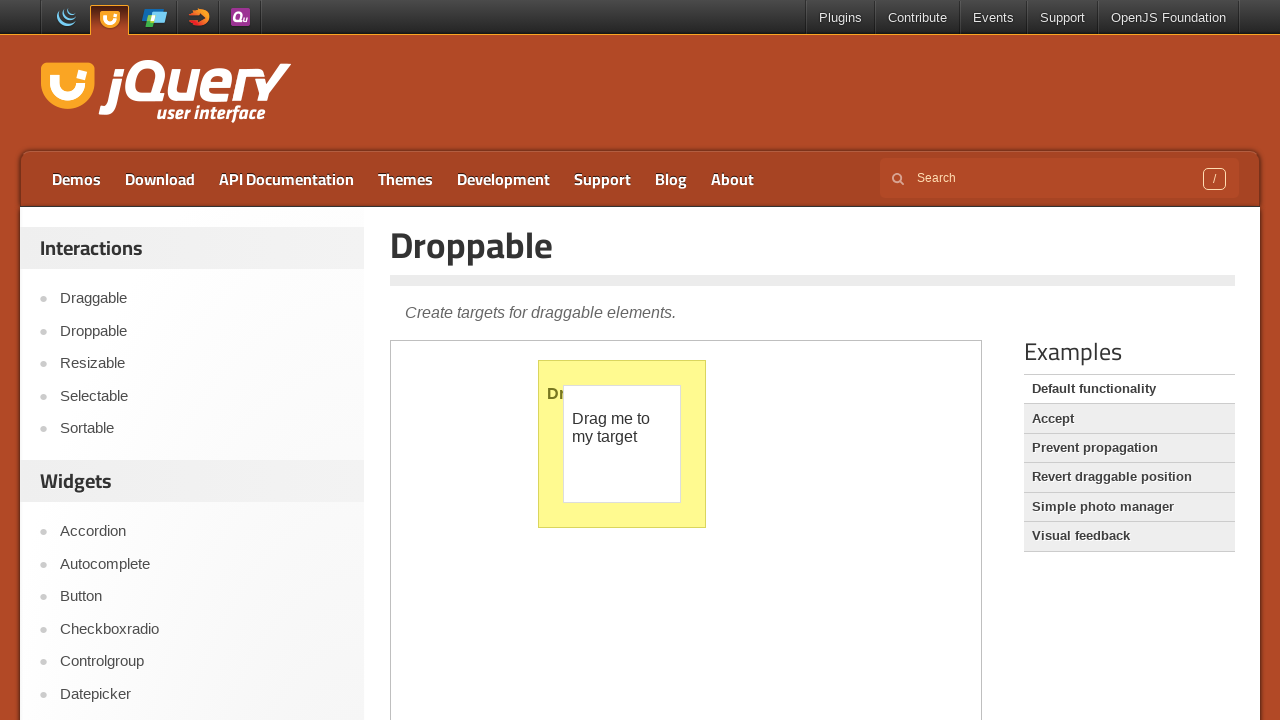